Tests a text box form on demoqa.com by filling in full name, email, current address, and permanent address fields, then submitting the form and verifying the displayed results.

Starting URL: http://demoqa.com/text-box

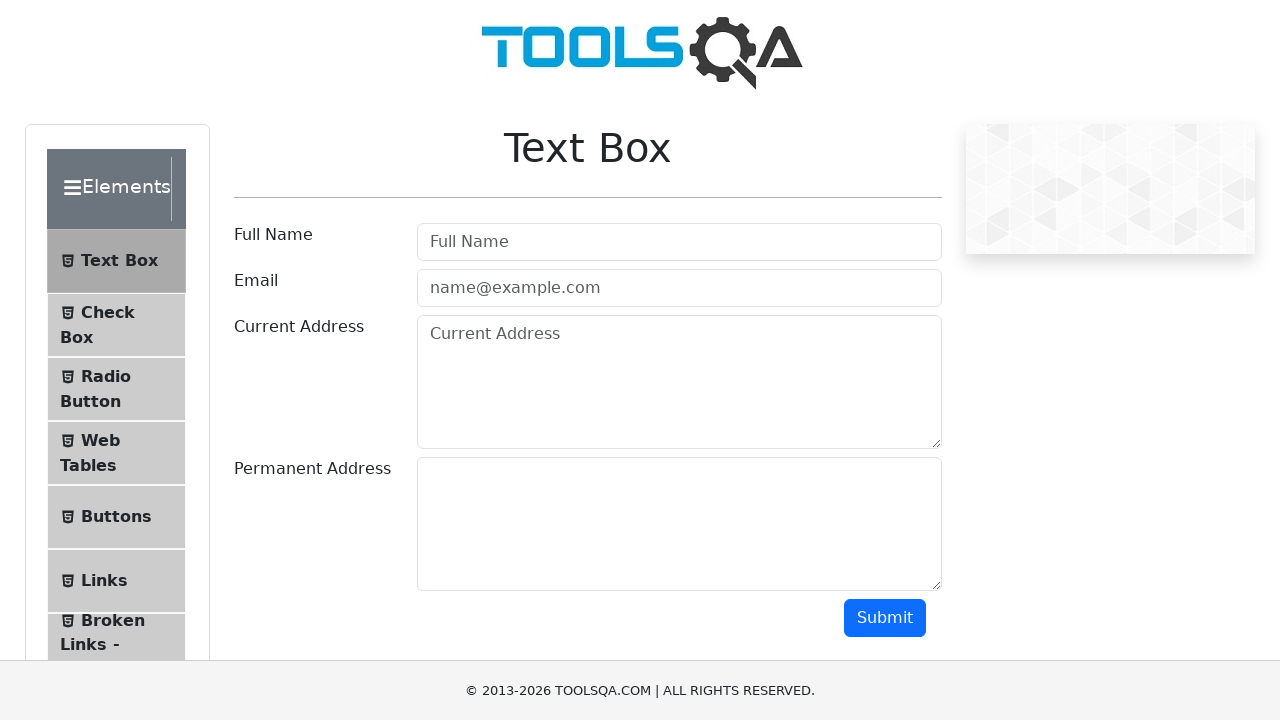

Filled full name field with 'Automation' on input[autocomplete='off']
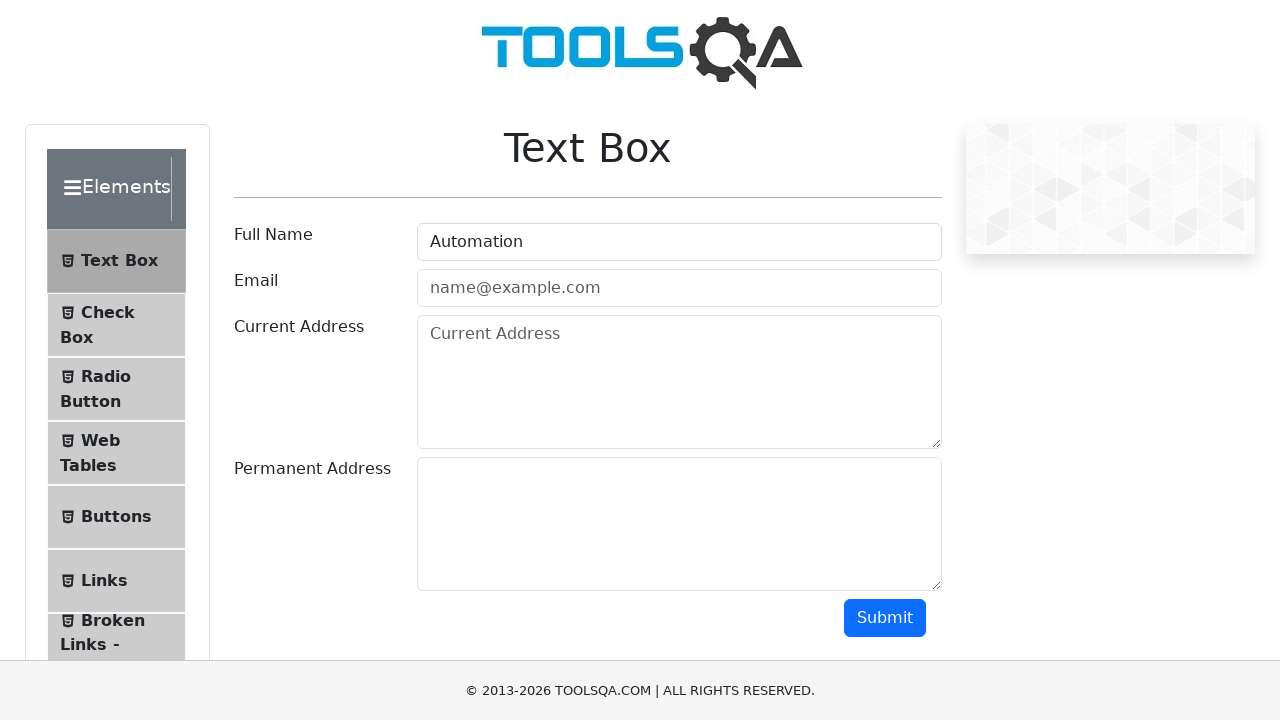

Filled email field with 'Testing@gmail.com' on input[type='email']
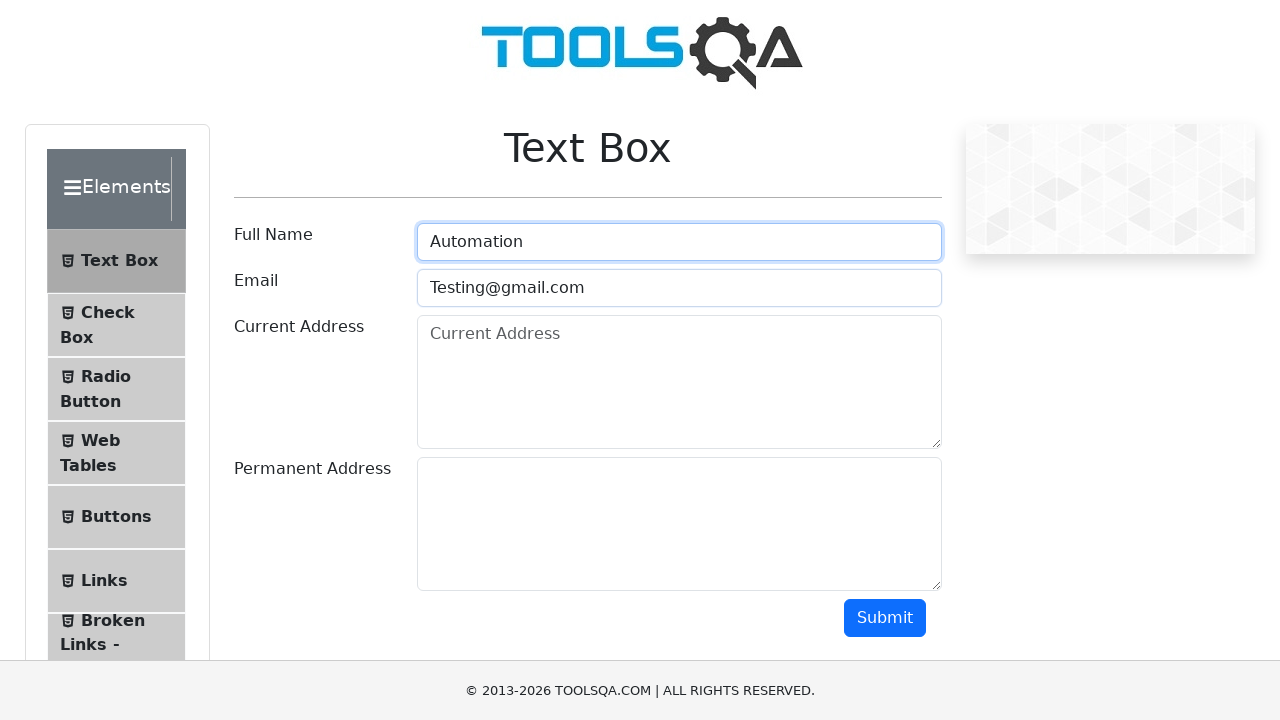

Filled current address field with 'Testing Current Address' on textarea[placeholder='Current Address']
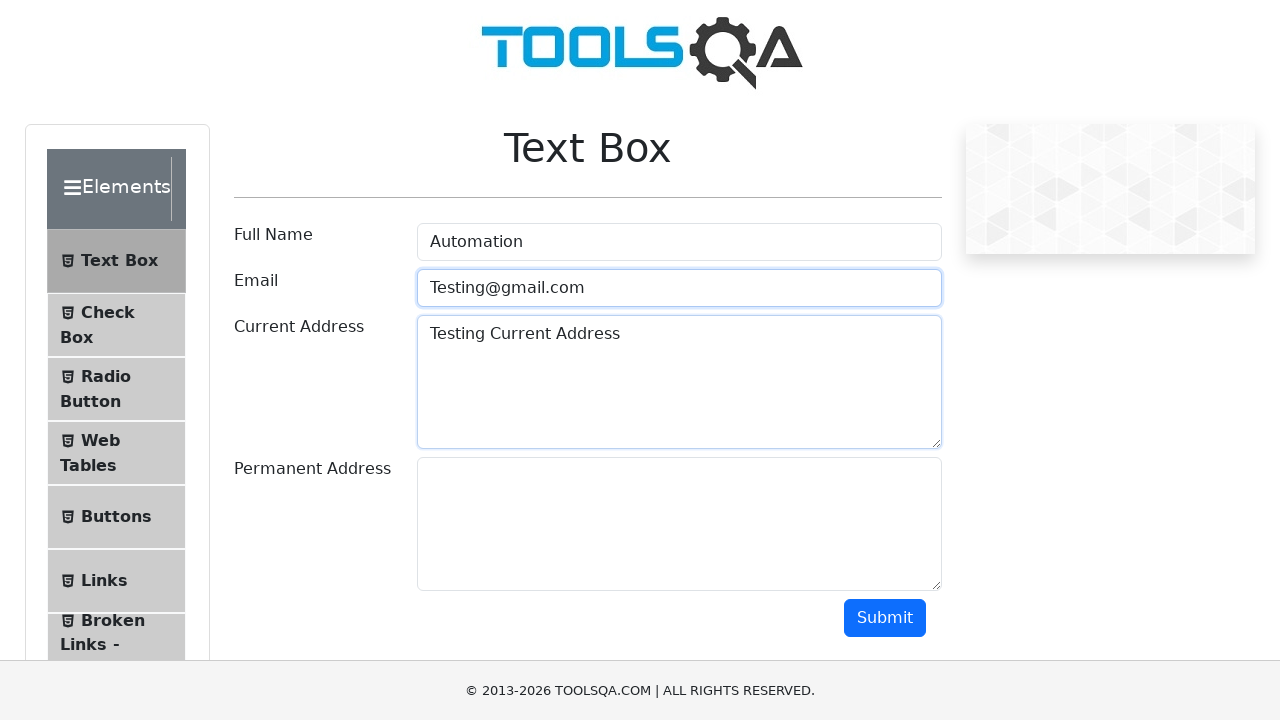

Filled permanent address field with 'Testing Permanent Address' on textarea#permanentAddress
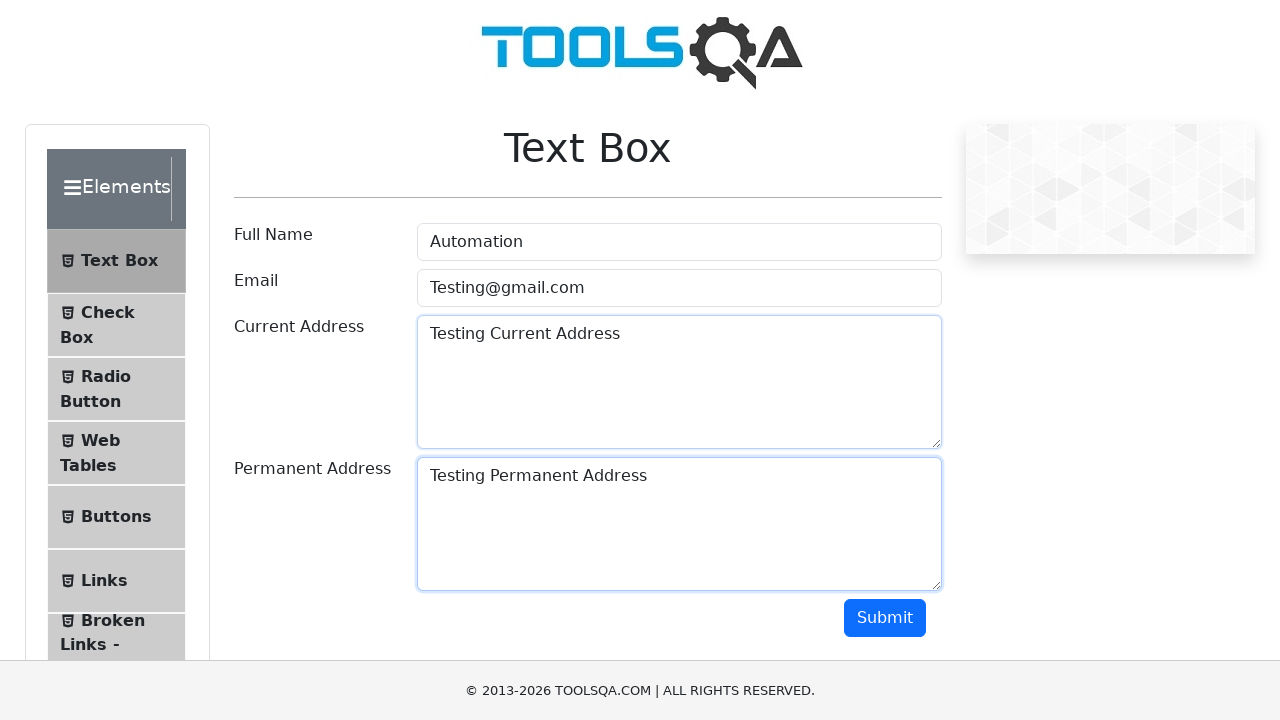

Scrolled down 300 pixels to reveal submit button
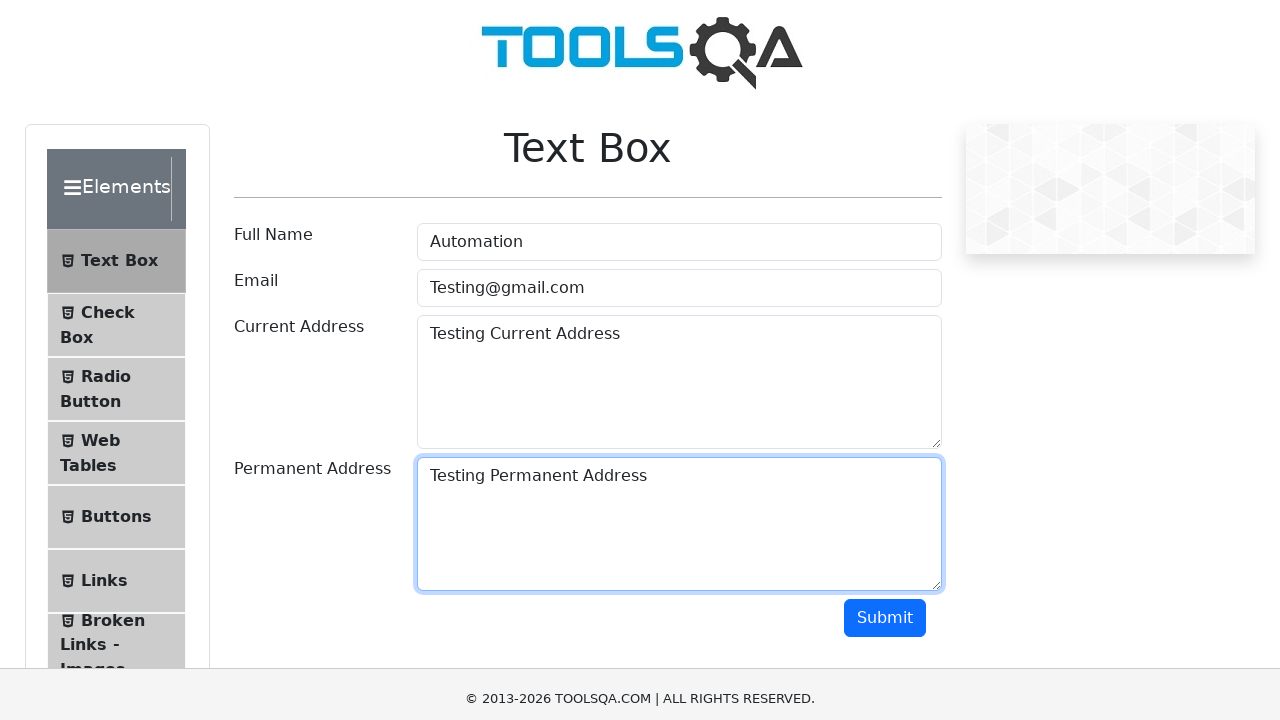

Clicked submit button to submit the form at (885, 318) on button#submit
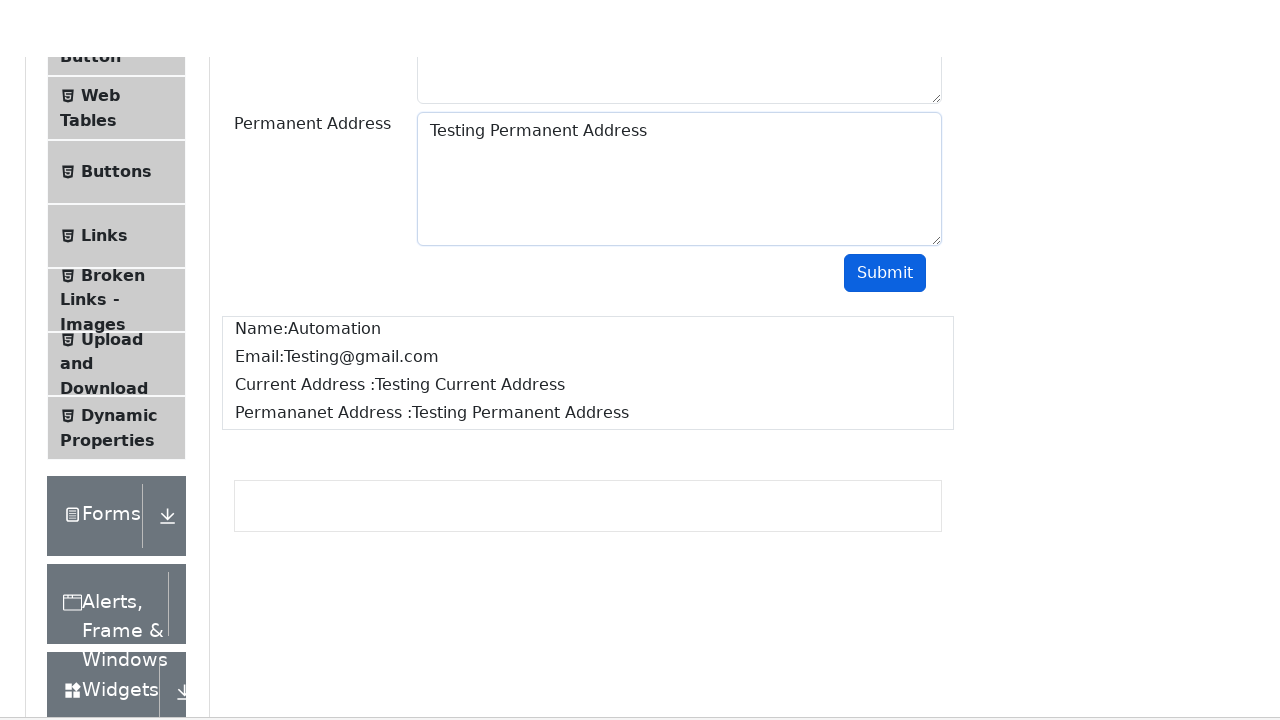

Form output name field loaded
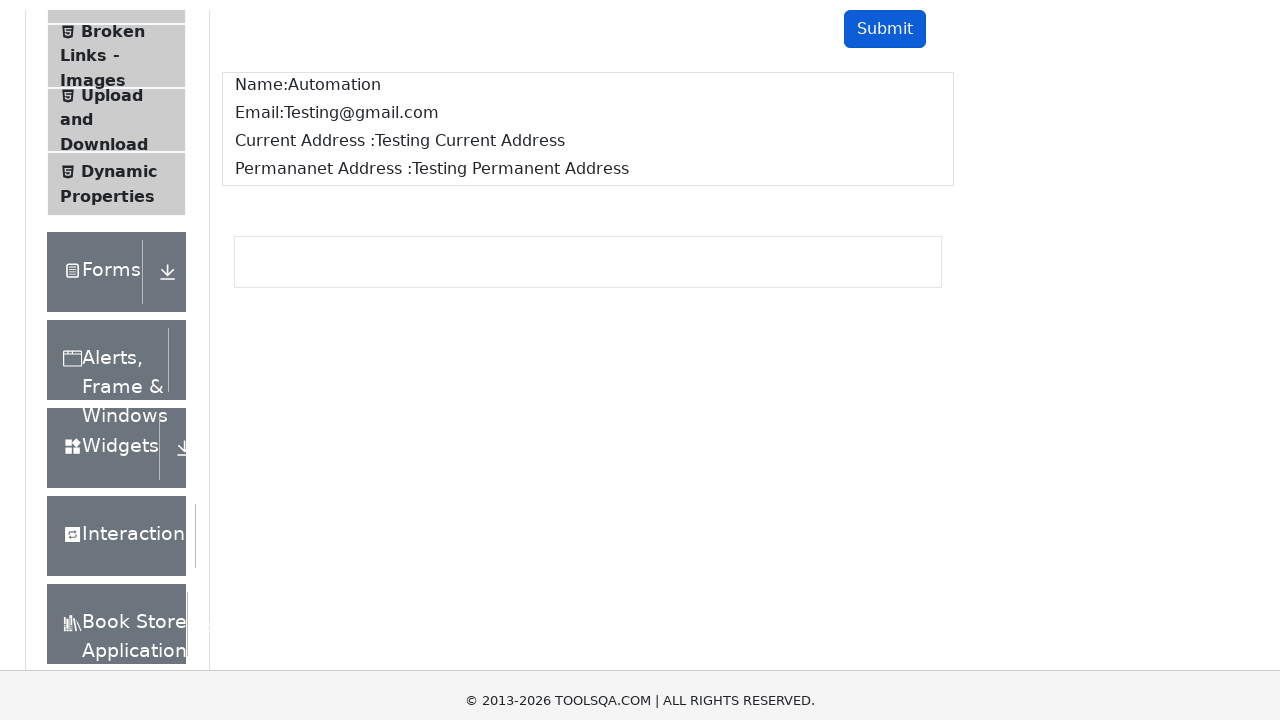

Form output email field loaded
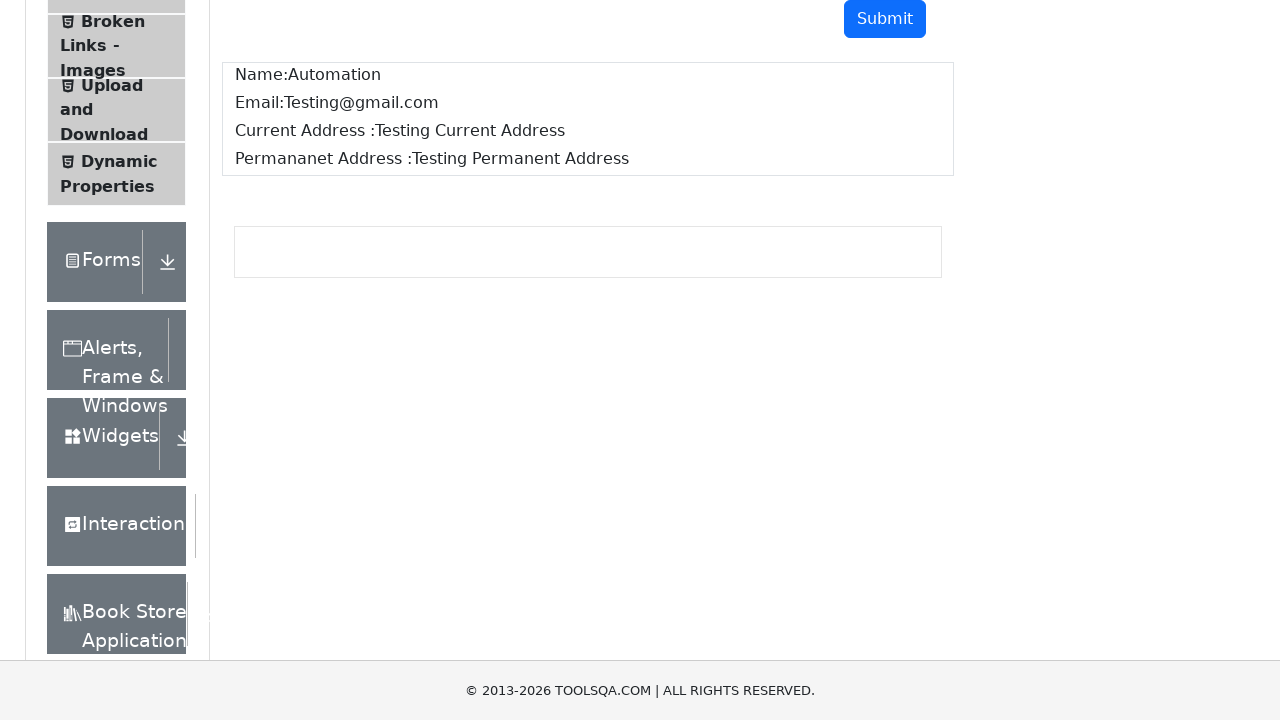

Form output current address field loaded
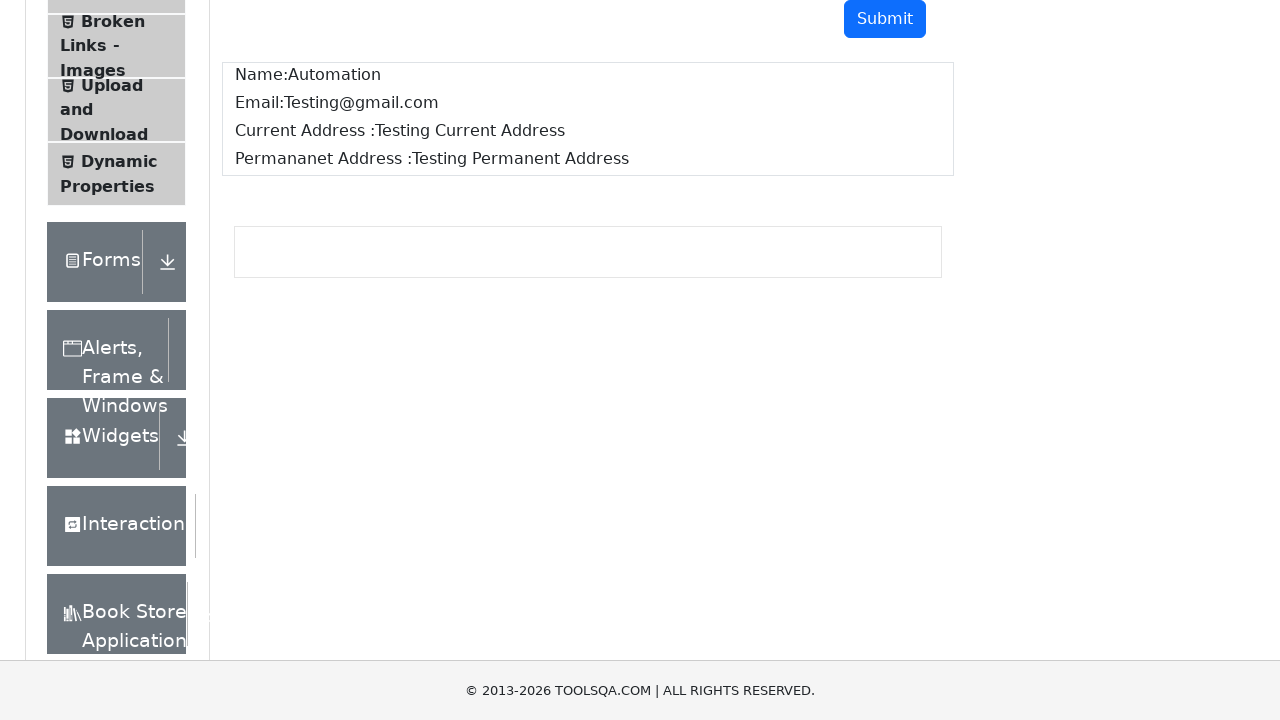

Form output permanent address field loaded
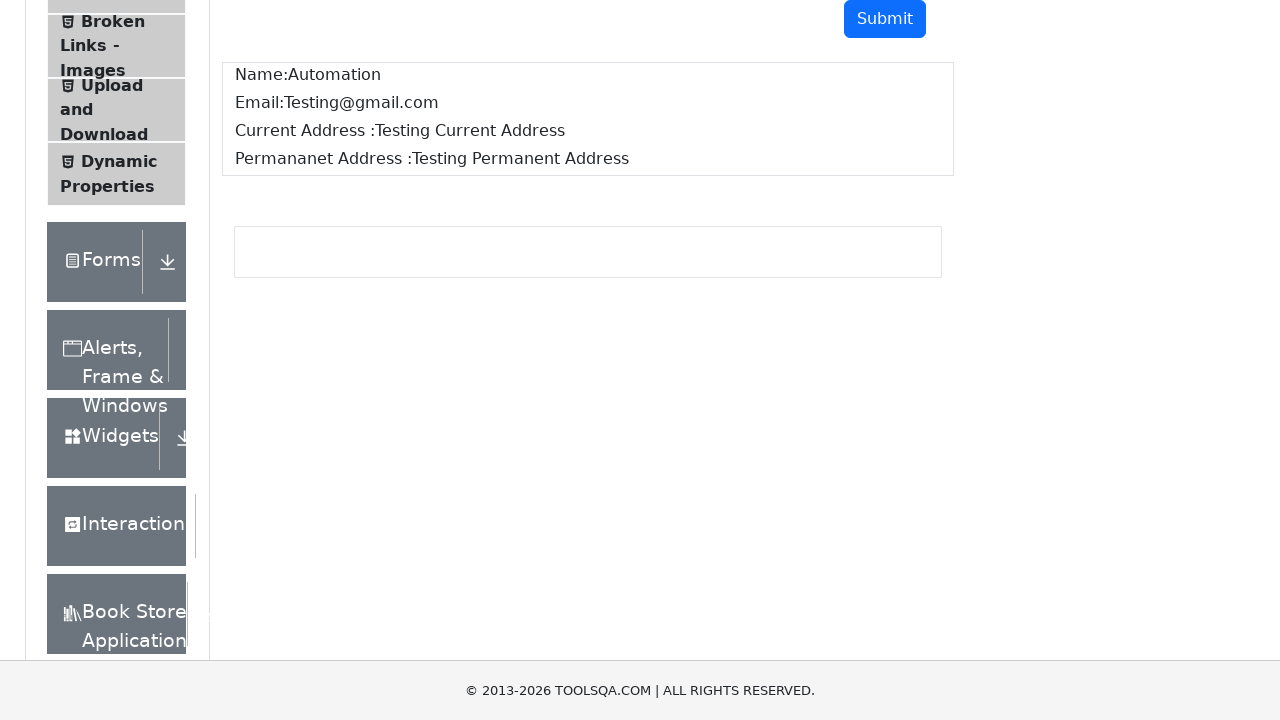

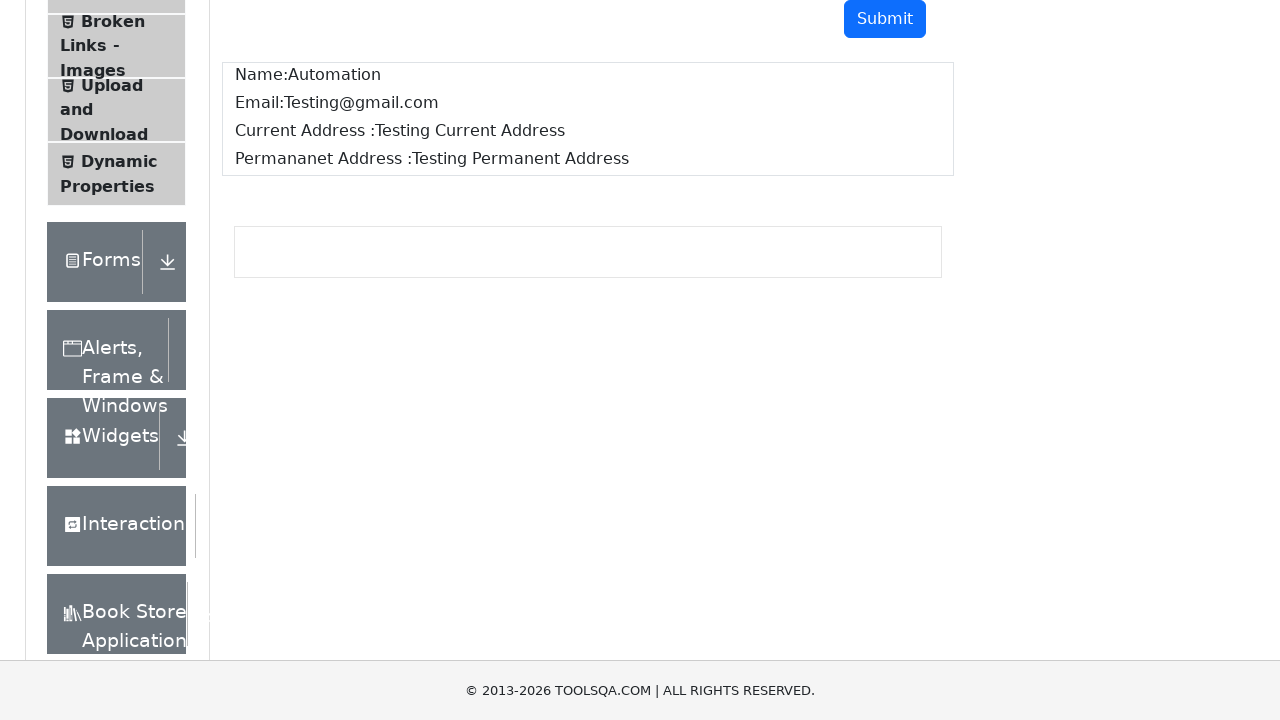